Tests that clicking Clear completed removes completed items from the list.

Starting URL: https://demo.playwright.dev/todomvc

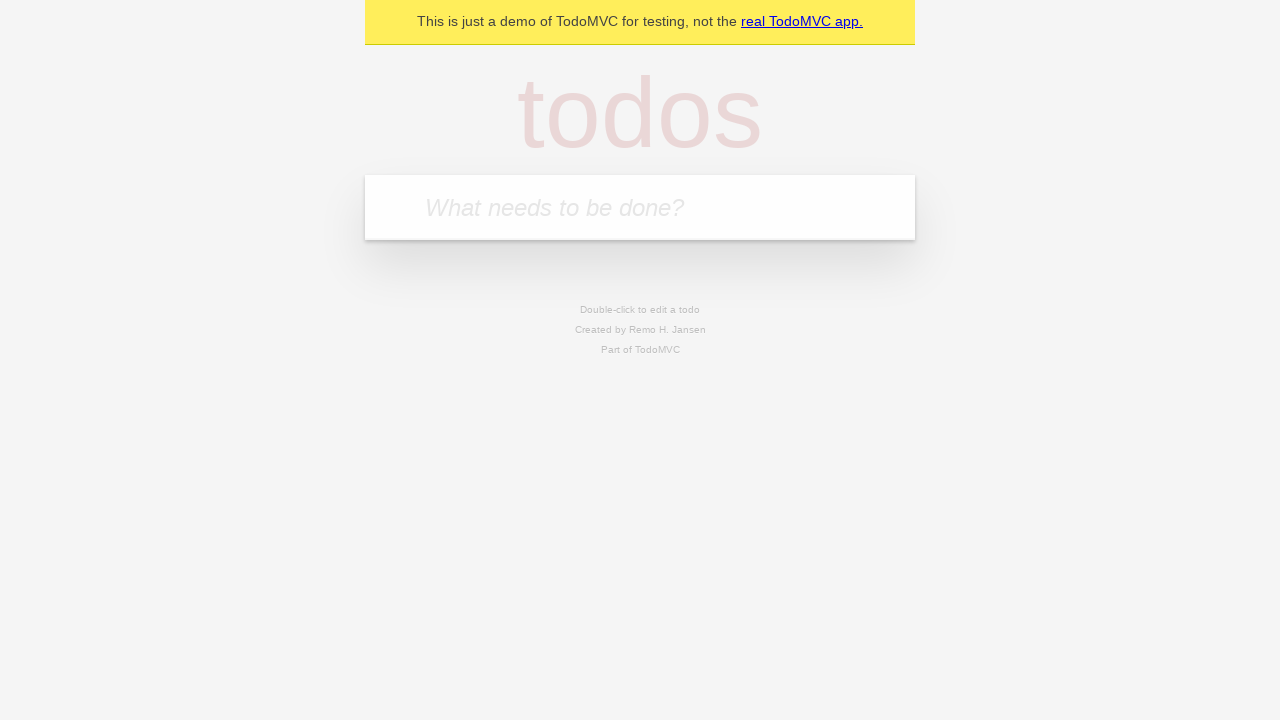

Filled todo input field with 'buy some cheese' on internal:attr=[placeholder="What needs to be done?"i]
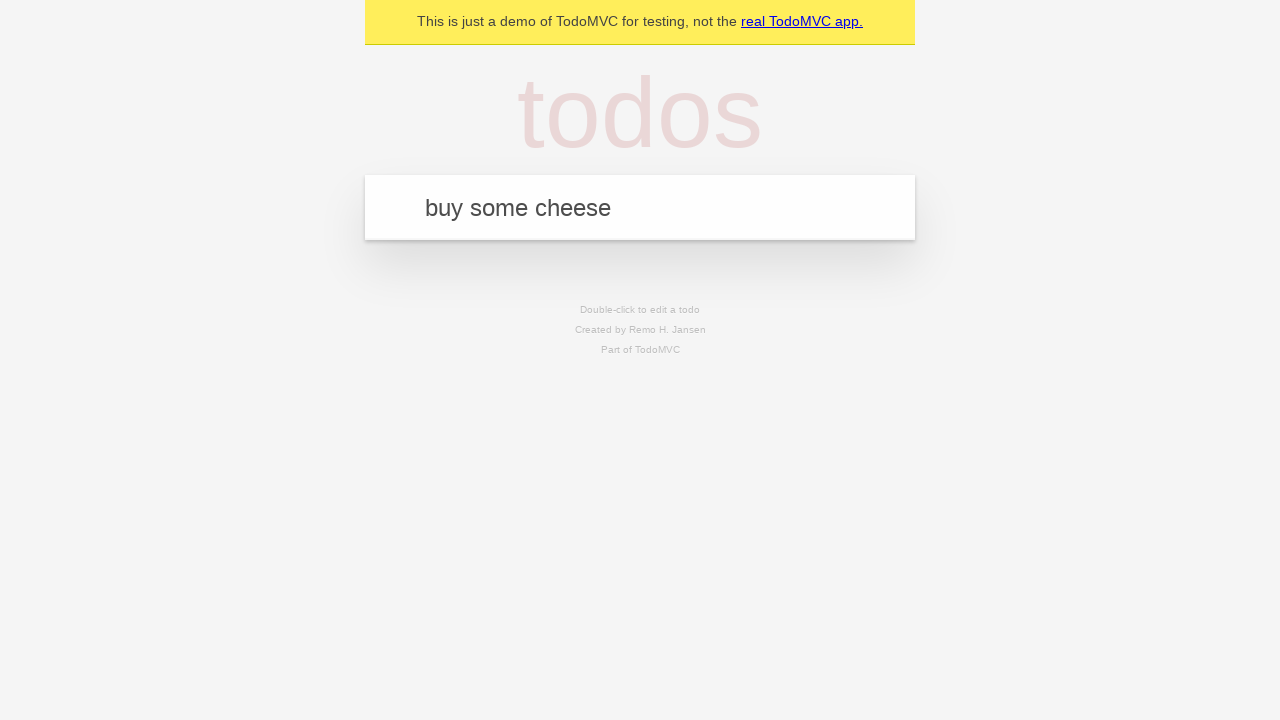

Pressed Enter to add todo 'buy some cheese' on internal:attr=[placeholder="What needs to be done?"i]
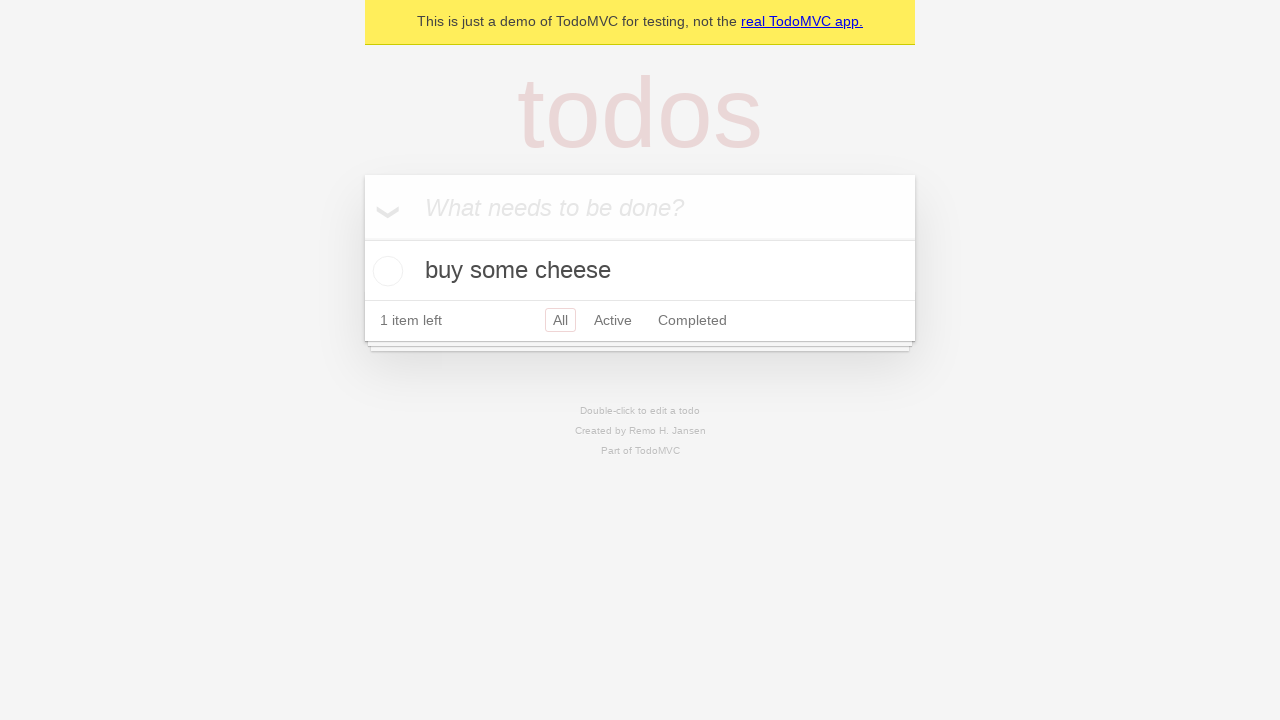

Filled todo input field with 'feed the cat' on internal:attr=[placeholder="What needs to be done?"i]
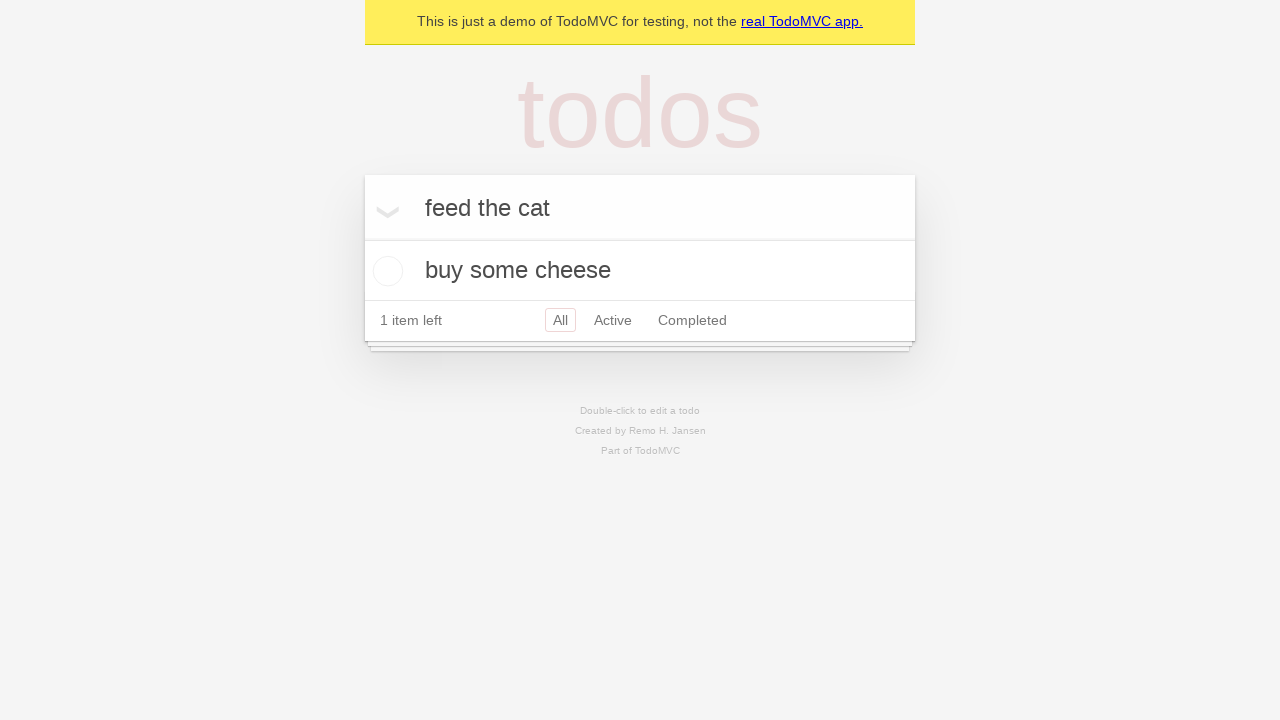

Pressed Enter to add todo 'feed the cat' on internal:attr=[placeholder="What needs to be done?"i]
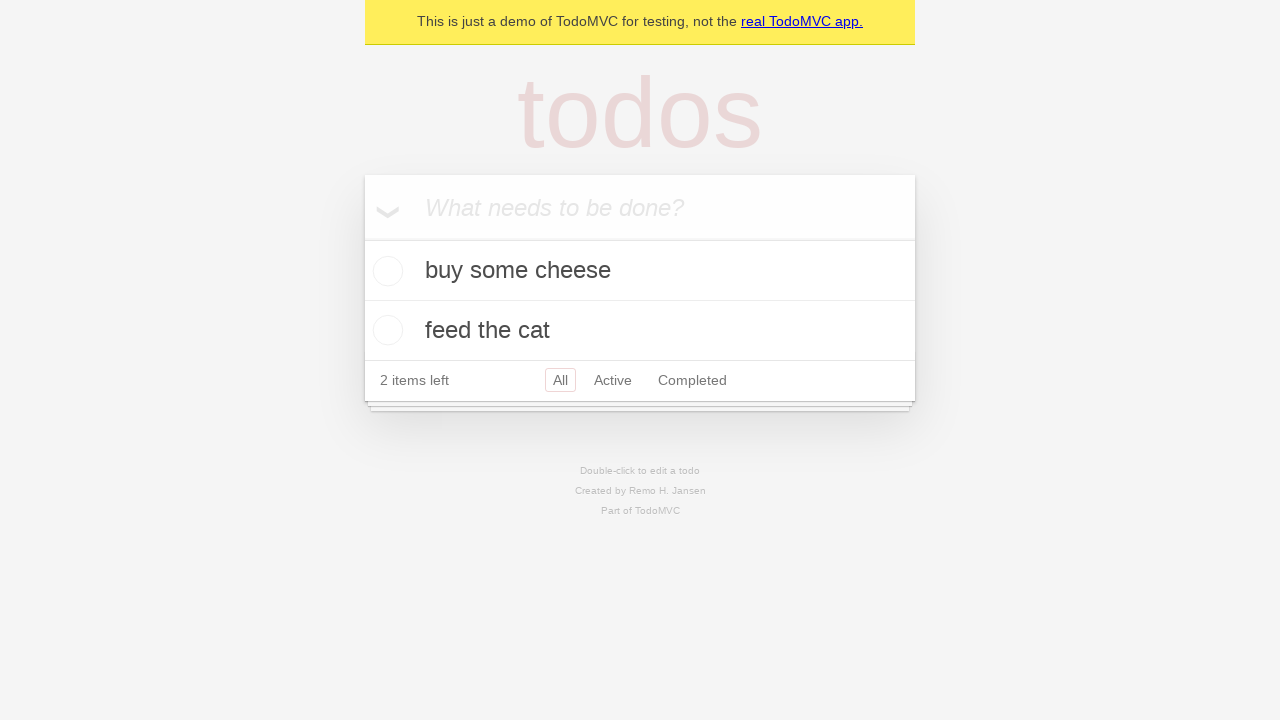

Filled todo input field with 'book a doctors appointment' on internal:attr=[placeholder="What needs to be done?"i]
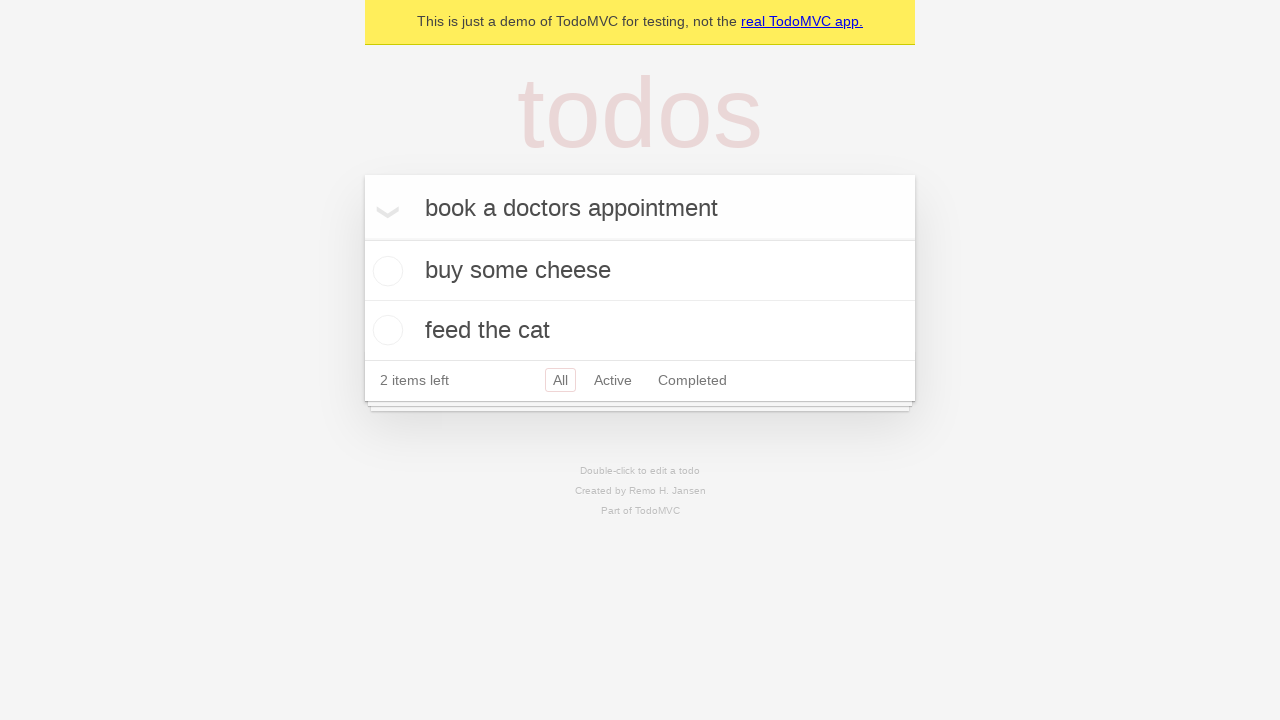

Pressed Enter to add todo 'book a doctors appointment' on internal:attr=[placeholder="What needs to be done?"i]
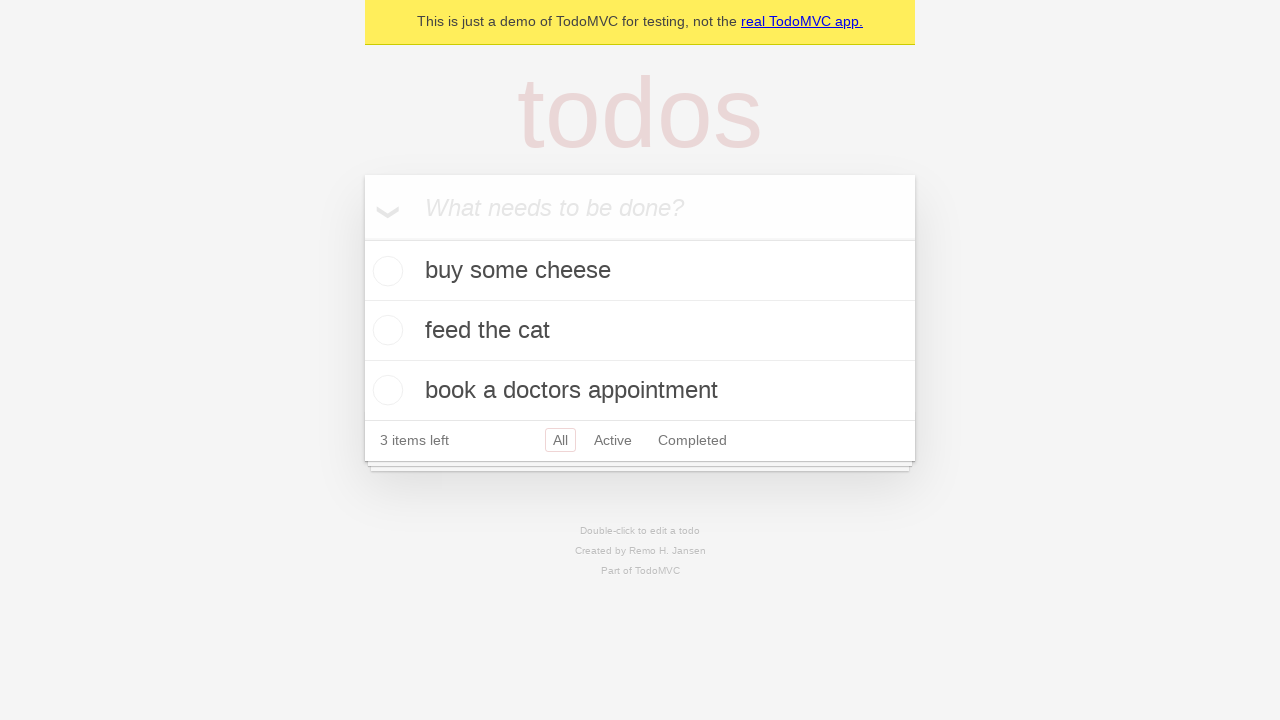

Waited for all 3 todo items to appear in the list
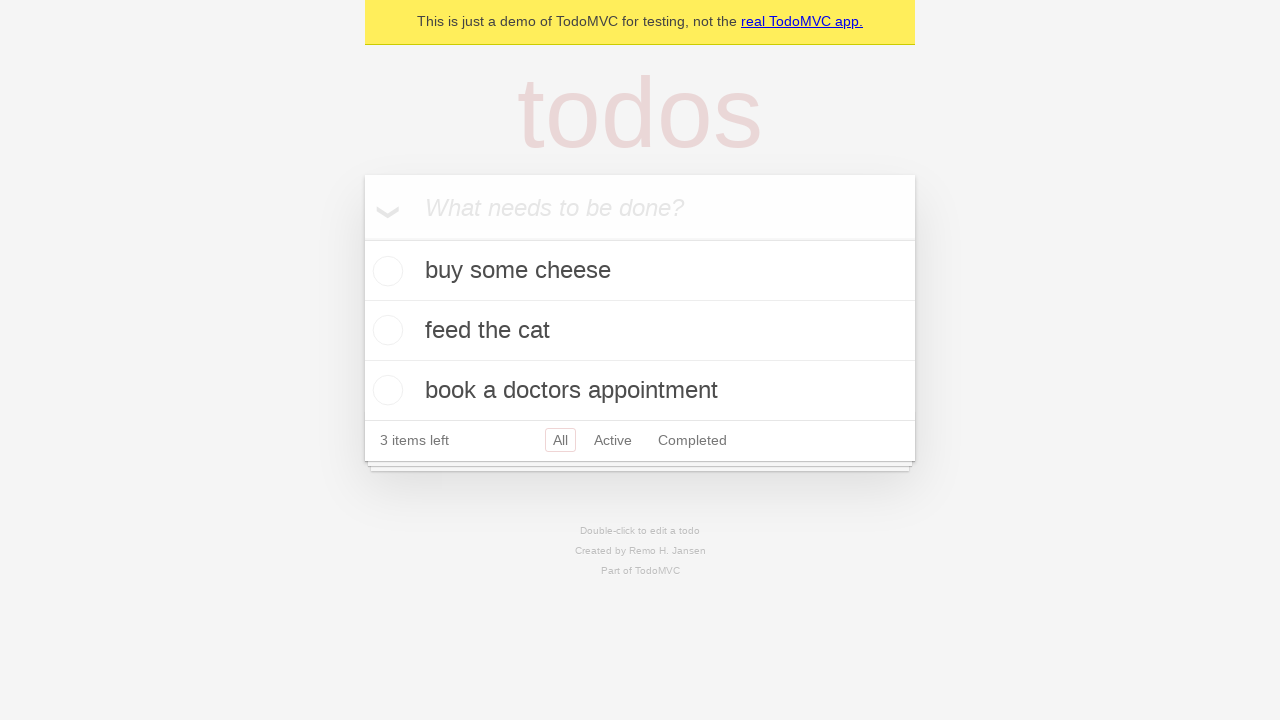

Checked the second todo item as completed at (385, 330) on [data-testid='todo-item'] >> nth=1 >> internal:role=checkbox
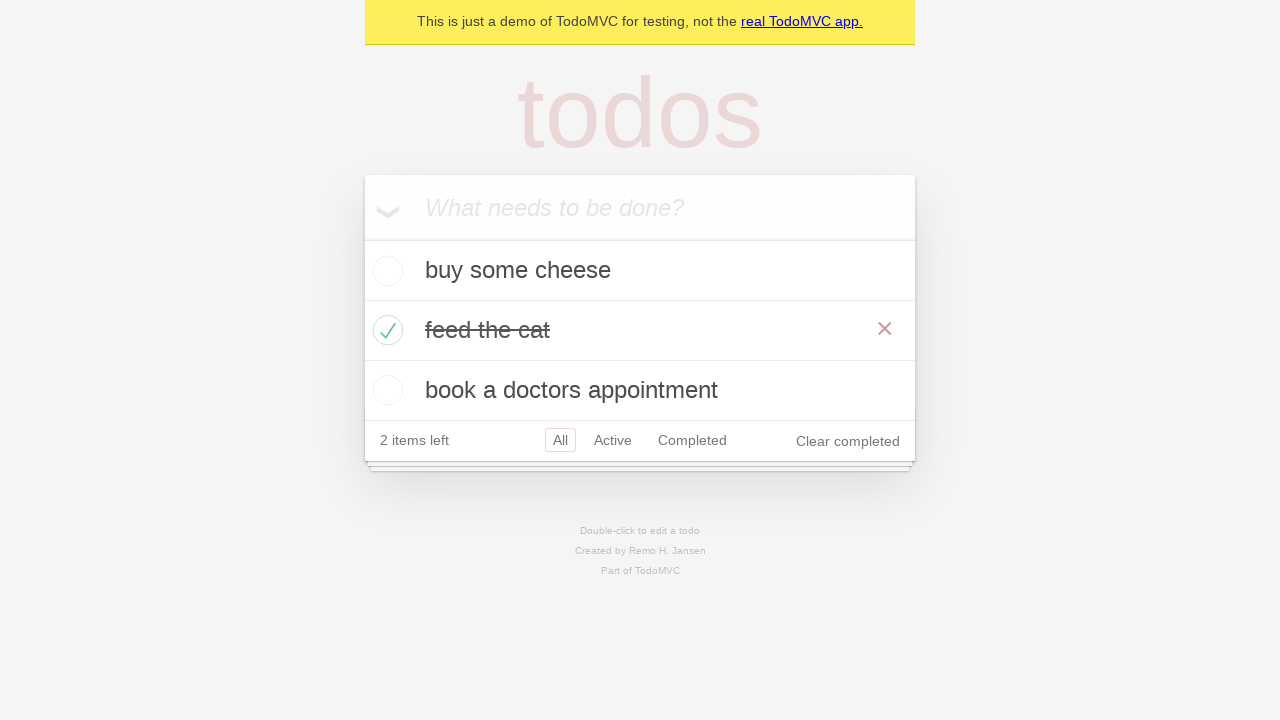

Clicked 'Clear completed' button to remove completed items at (848, 441) on internal:role=button[name="Clear completed"i]
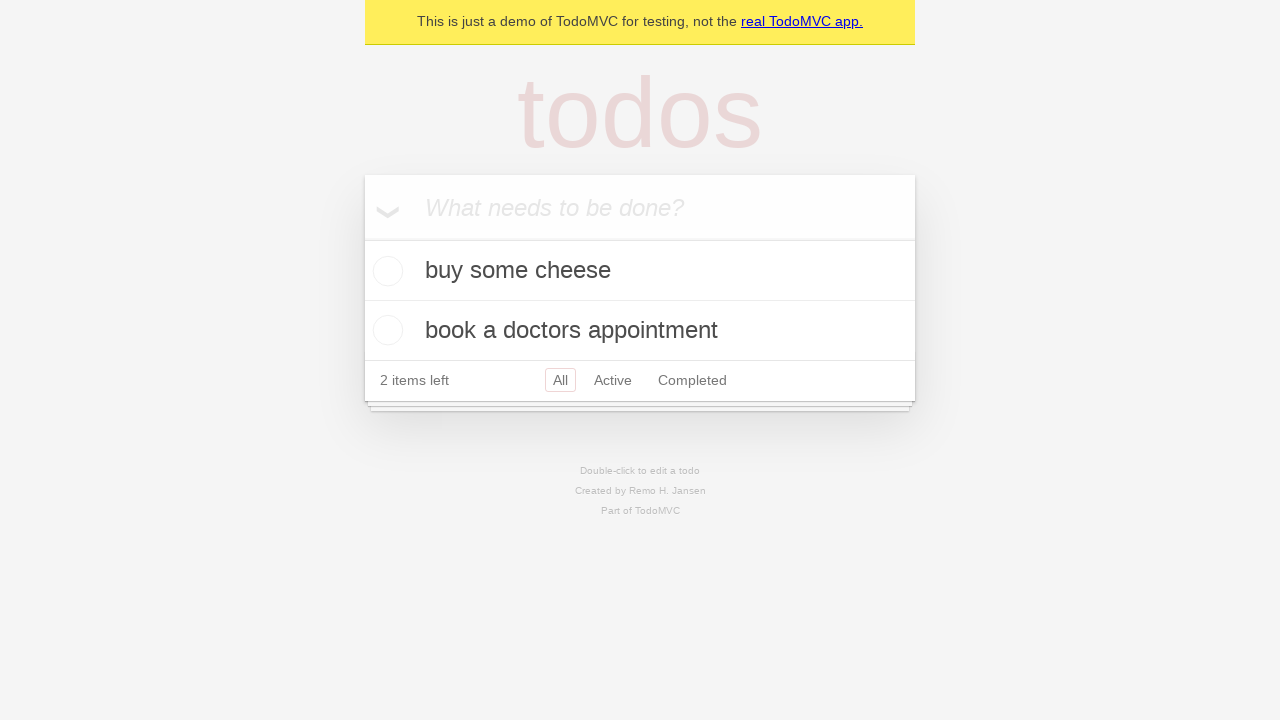

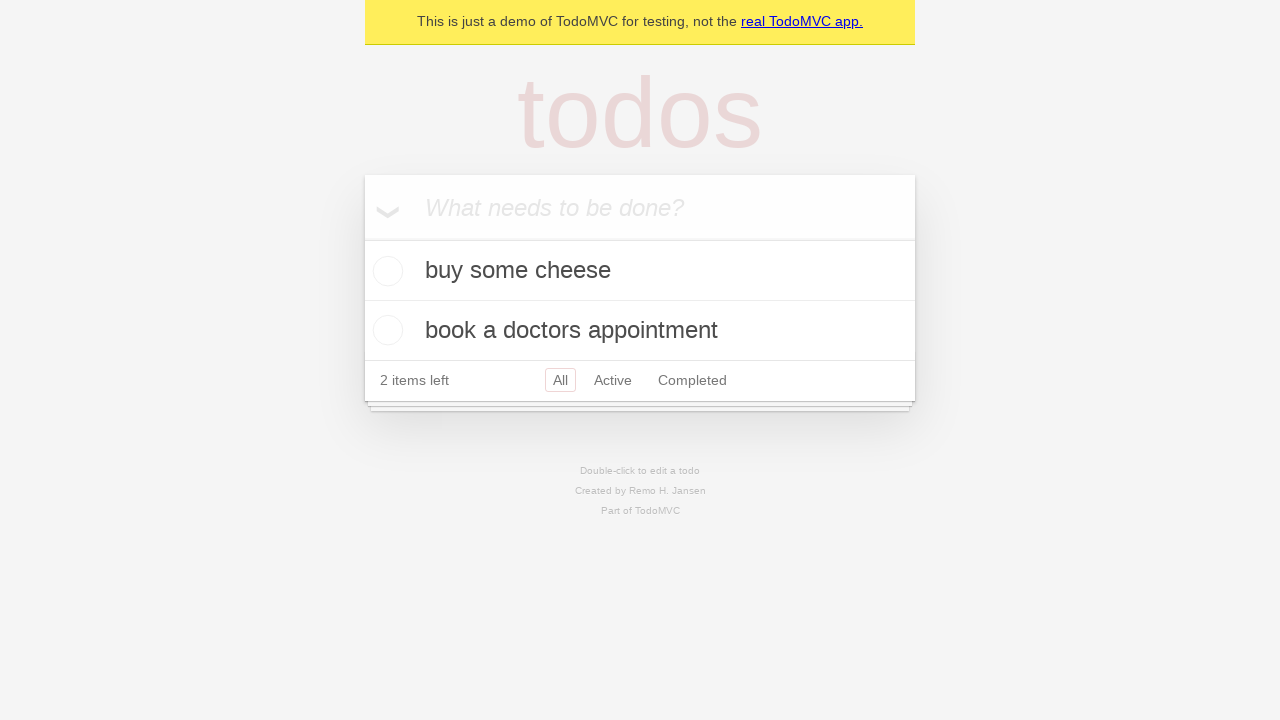